Tests alert handling by clicking a button to trigger an alert, accepting it, and verifying the output text

Starting URL: https://atidcollege.co.il/Xamples/ex_switch_navigation.html

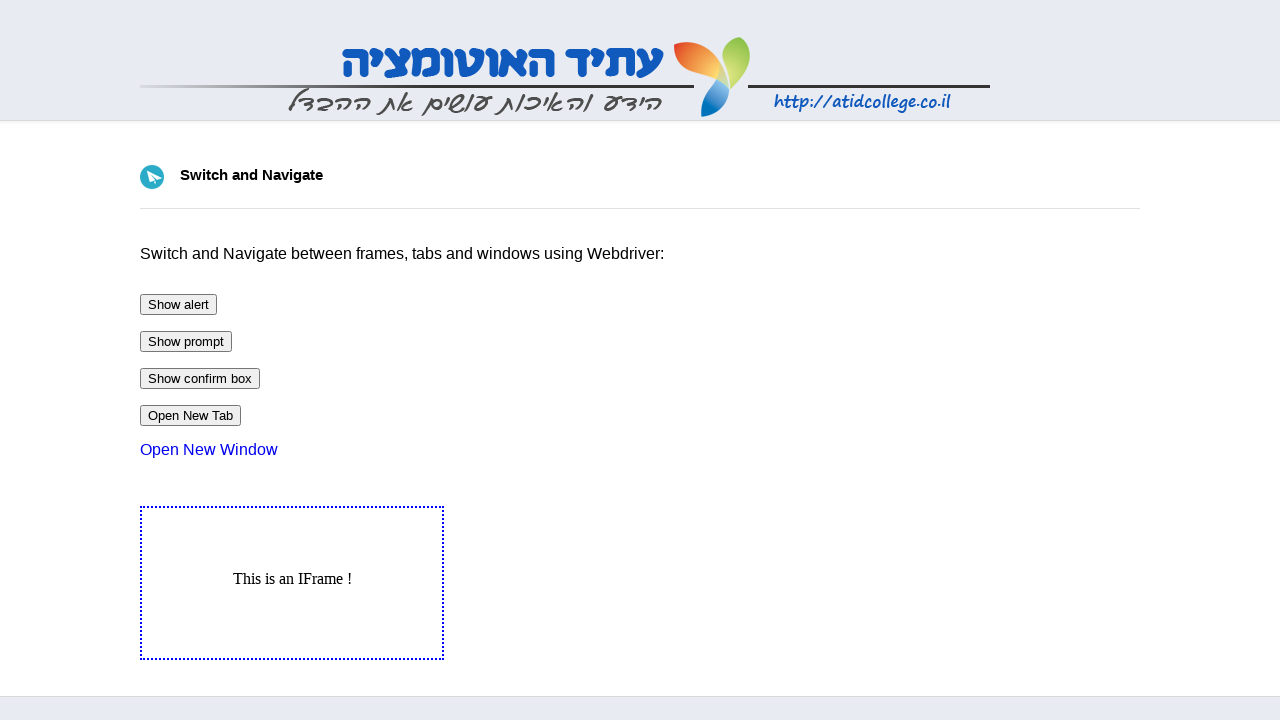

Navigated to alert handling test page
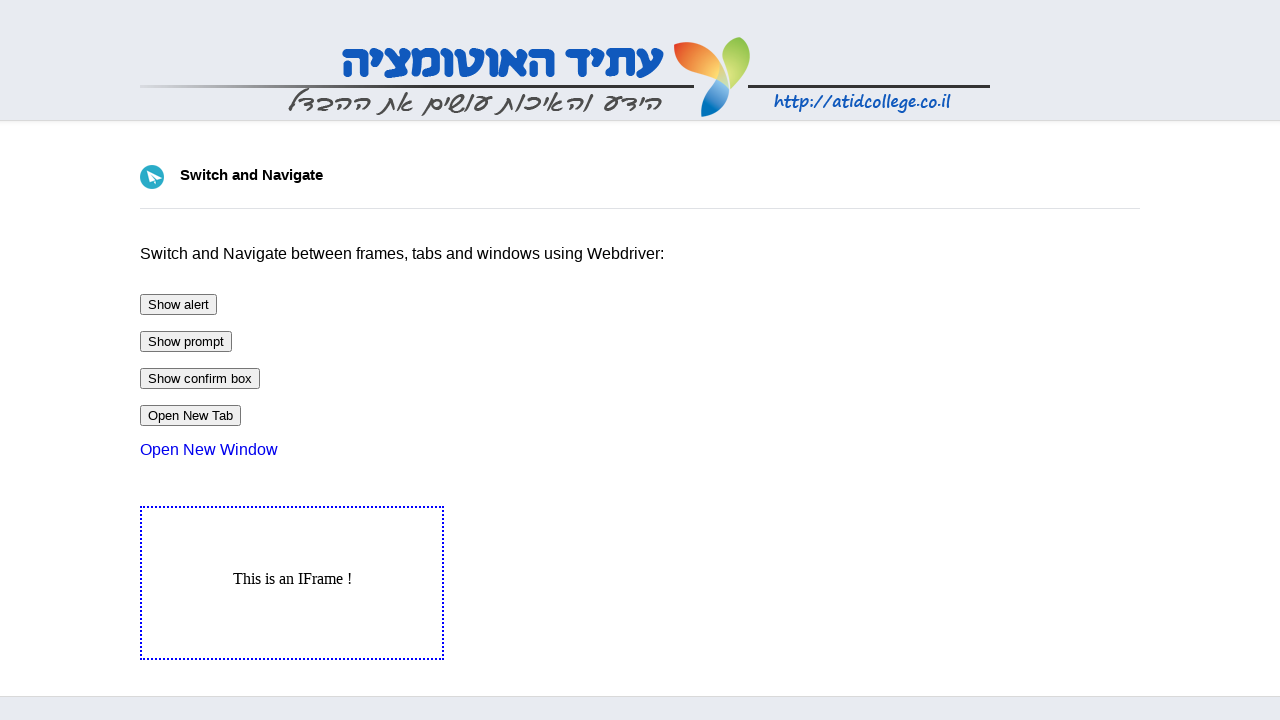

Clicked button to trigger alert at (178, 304) on #btnAlert
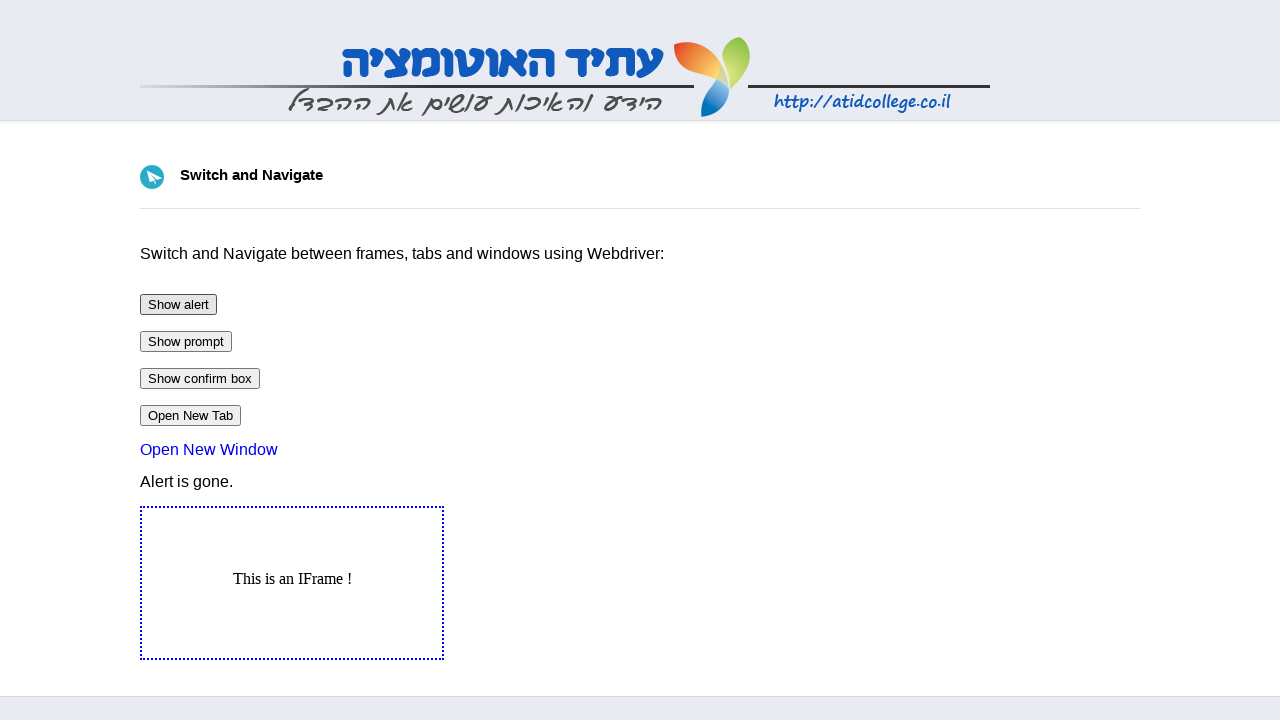

Set up alert dialog handler to accept alerts
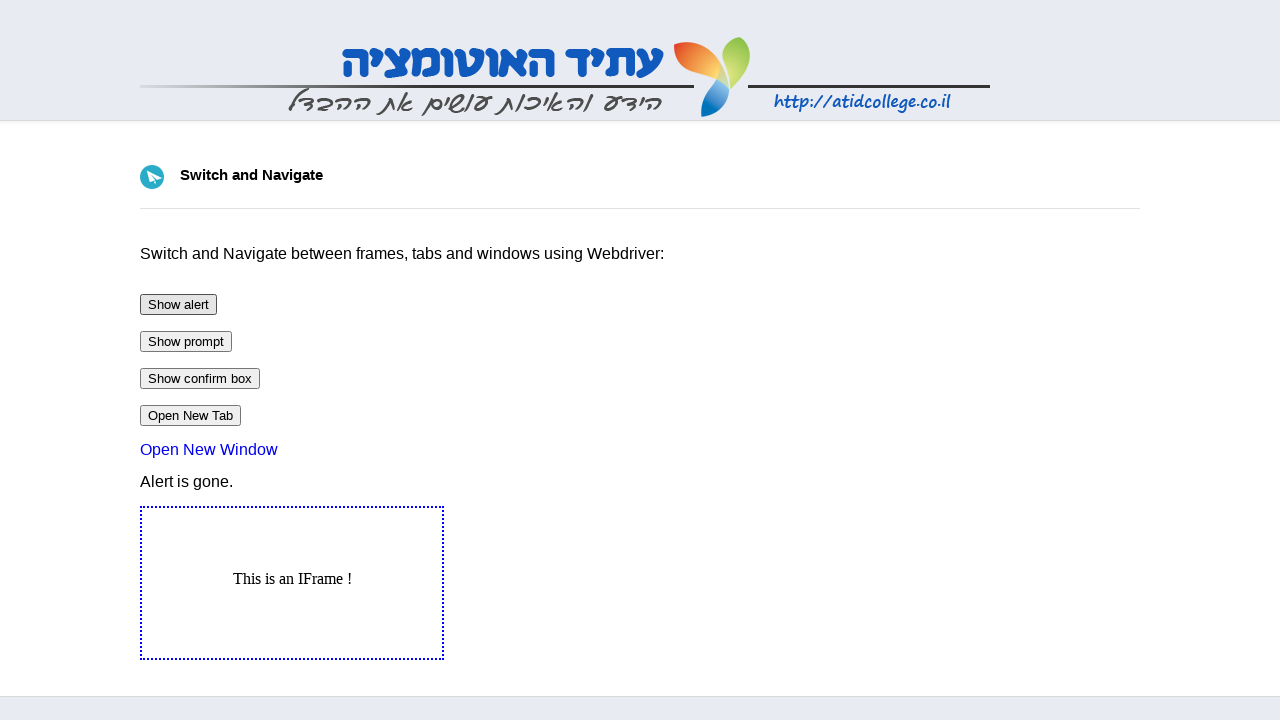

Verified output text 'Alert is gone.' is displayed
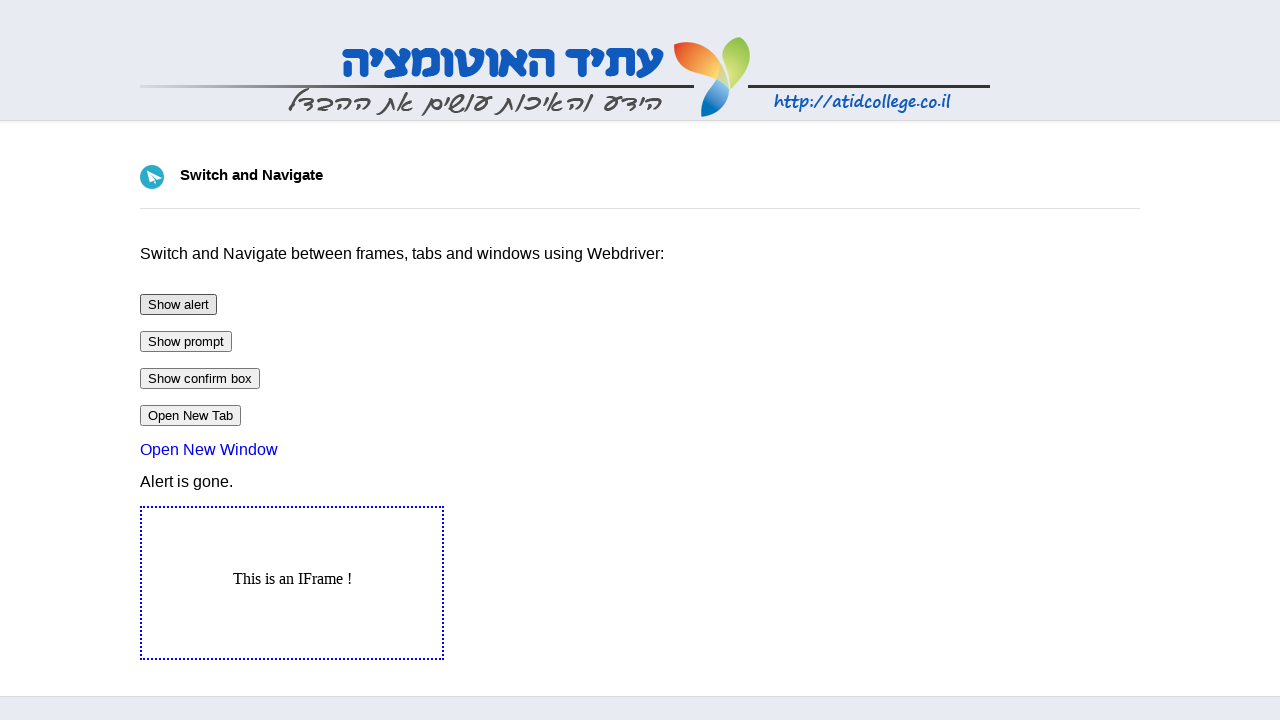

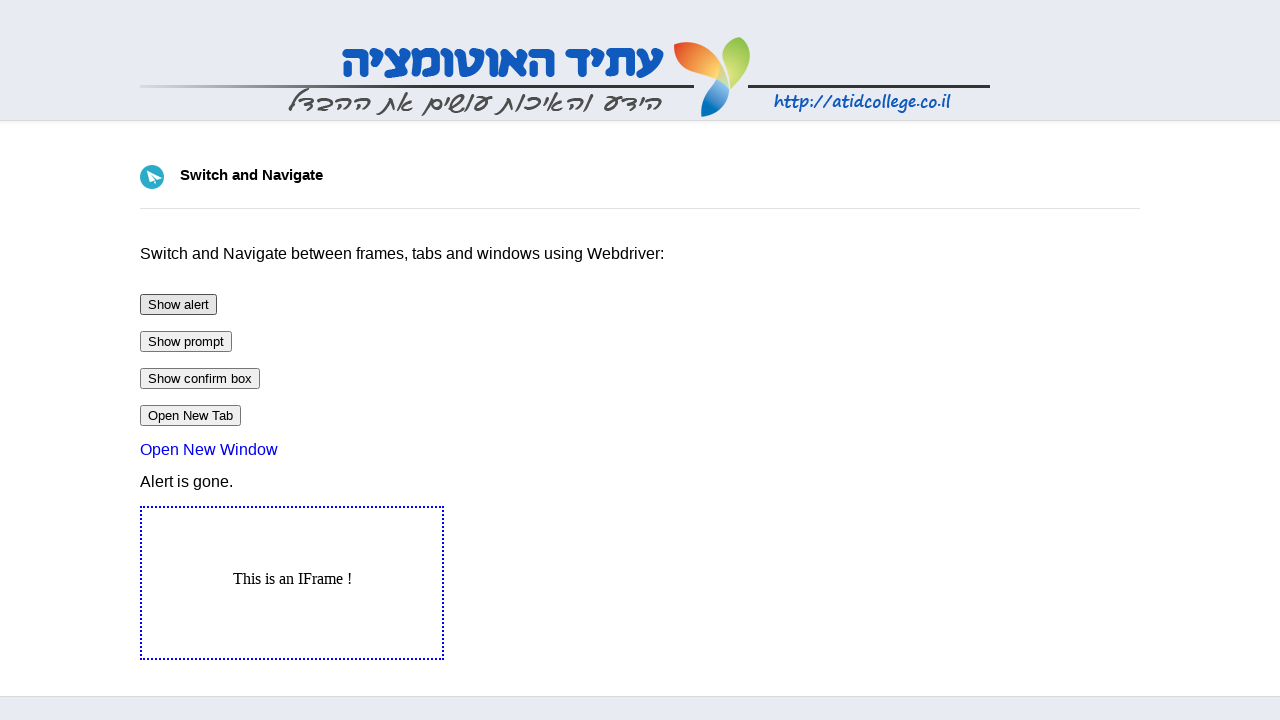